Tests clicking the All Products button and verifying navigation to the products page

Starting URL: https://webshop-agil-testautomatiserare.netlify.app/

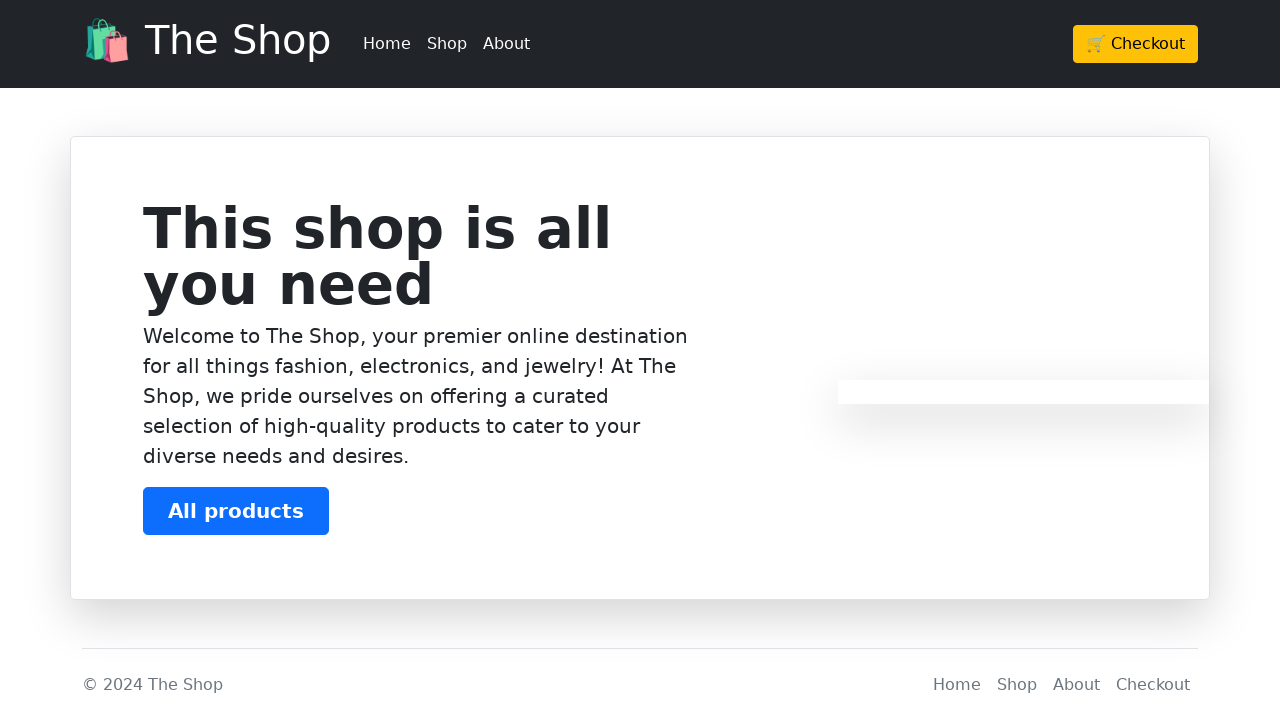

Clicked on the All Products button at (236, 511) on text=All products
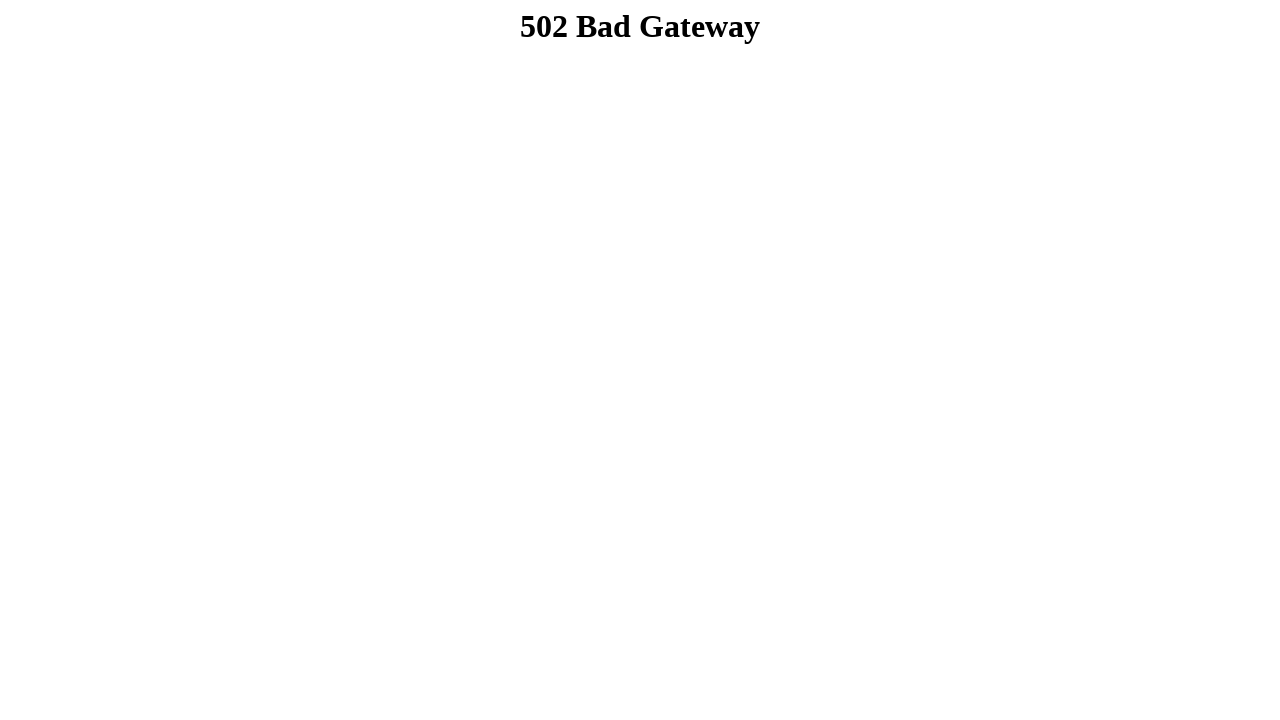

Verified navigation to products page
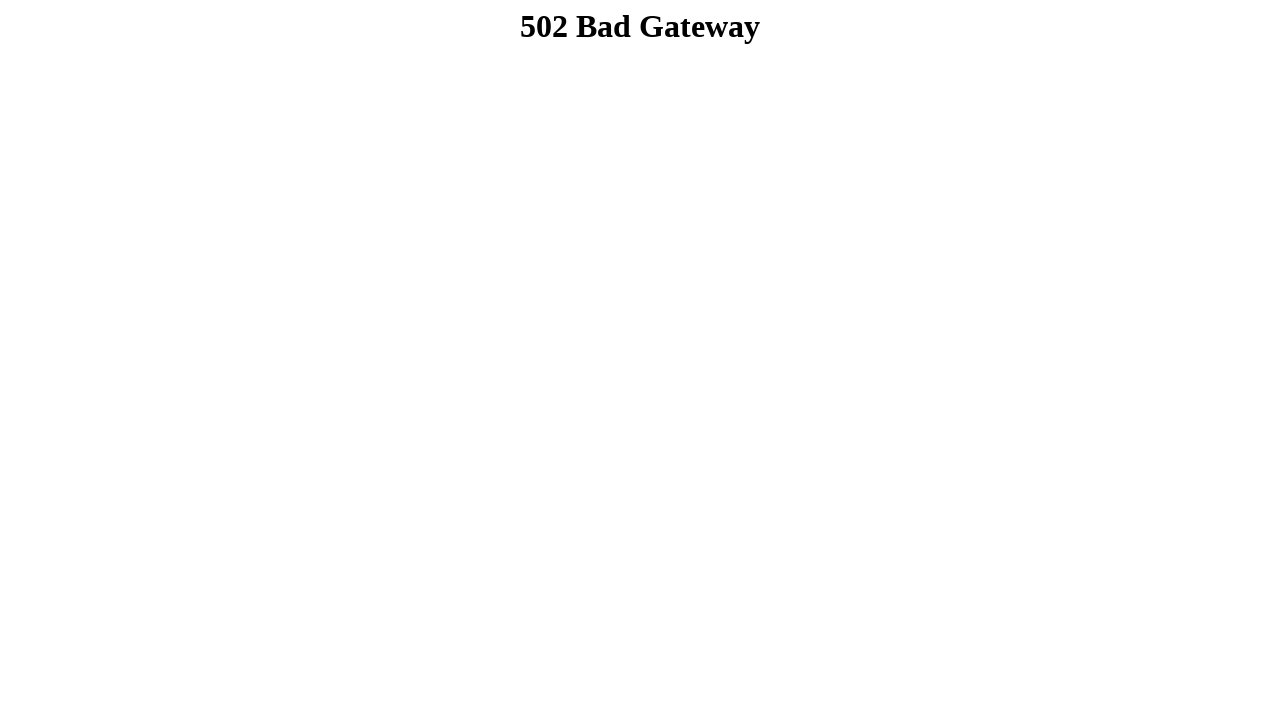

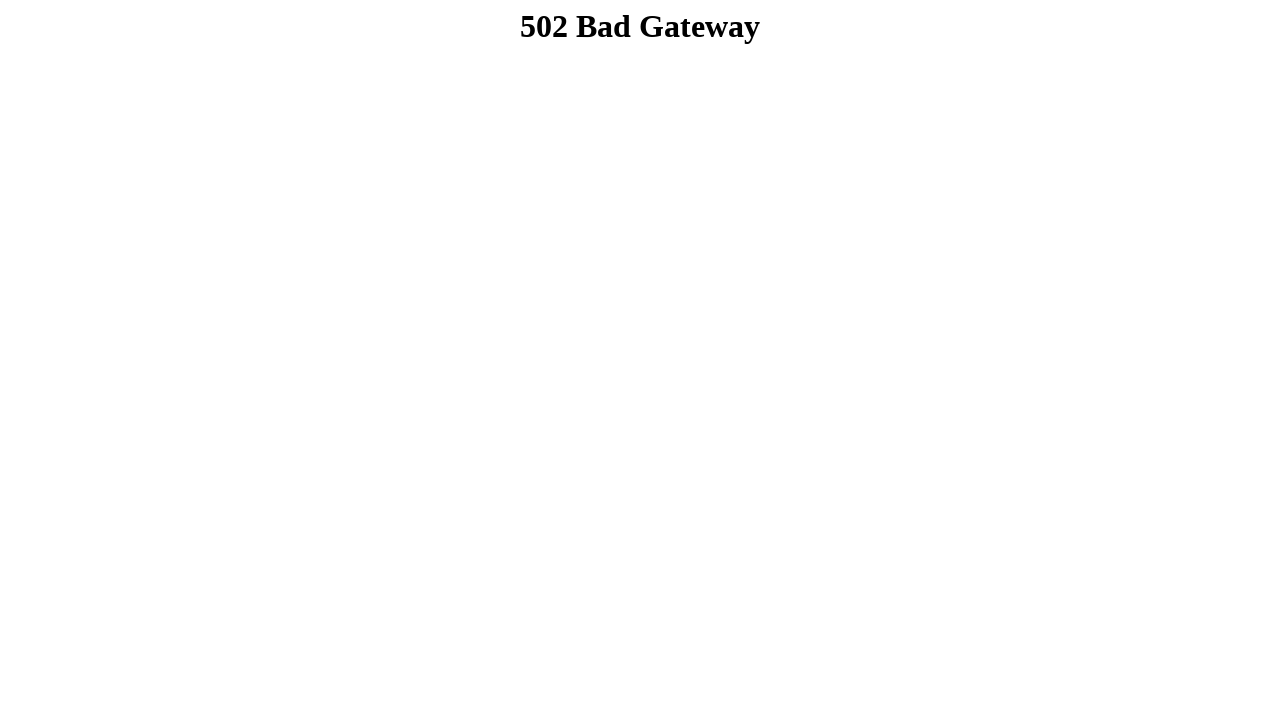